Tests a web form by entering text into a text box and clicking the submit button, then verifying the success message appears

Starting URL: https://www.selenium.dev/selenium/web/web-form.html

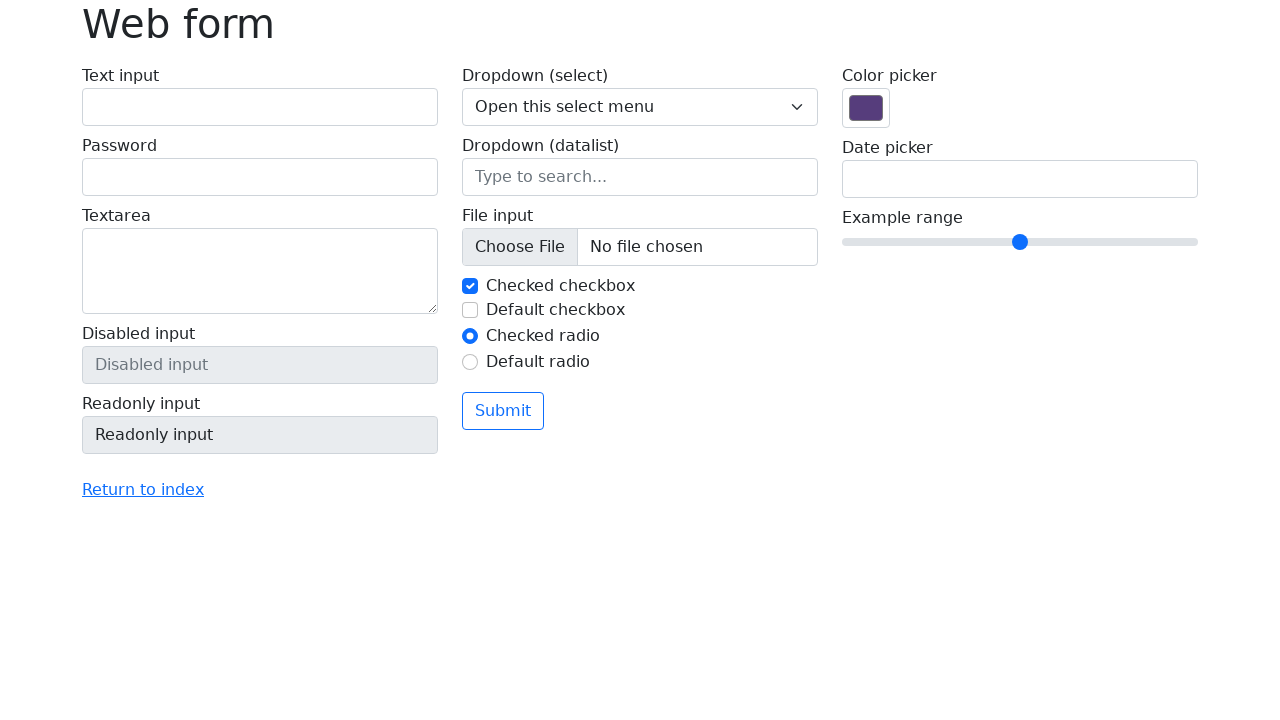

Filled text box with 'Selenium' on input[name='my-text']
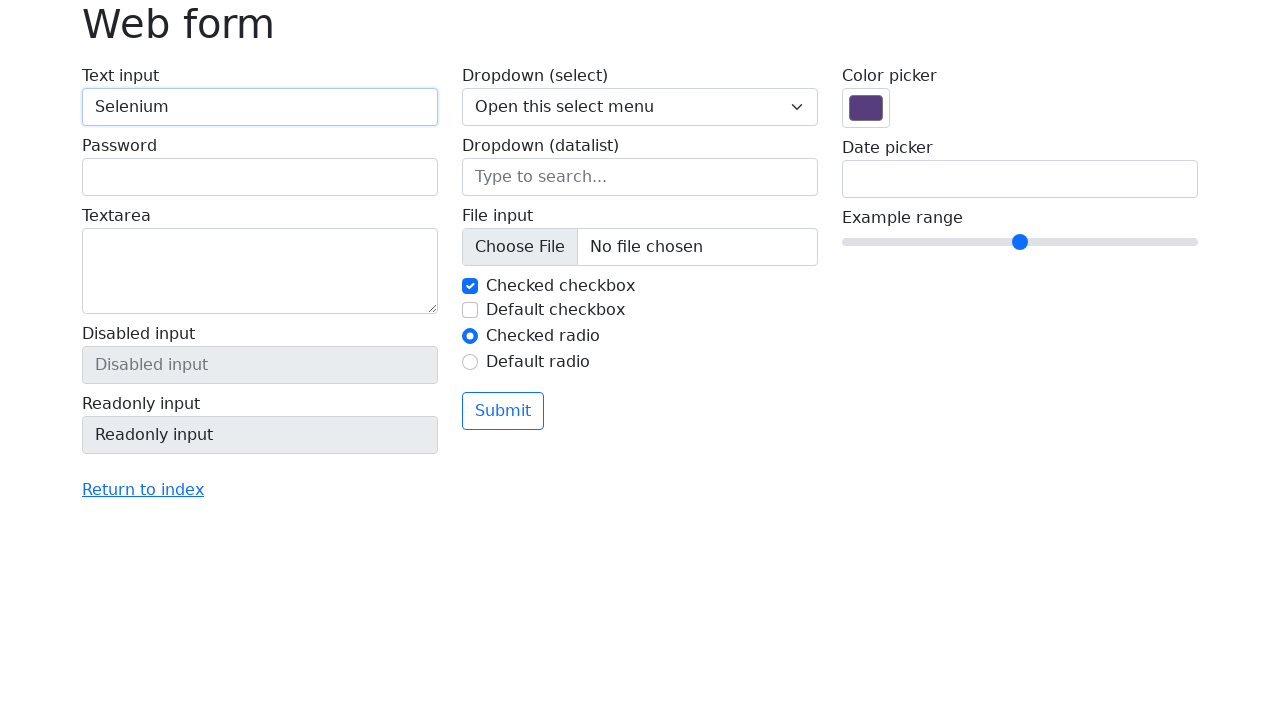

Clicked submit button at (503, 411) on button
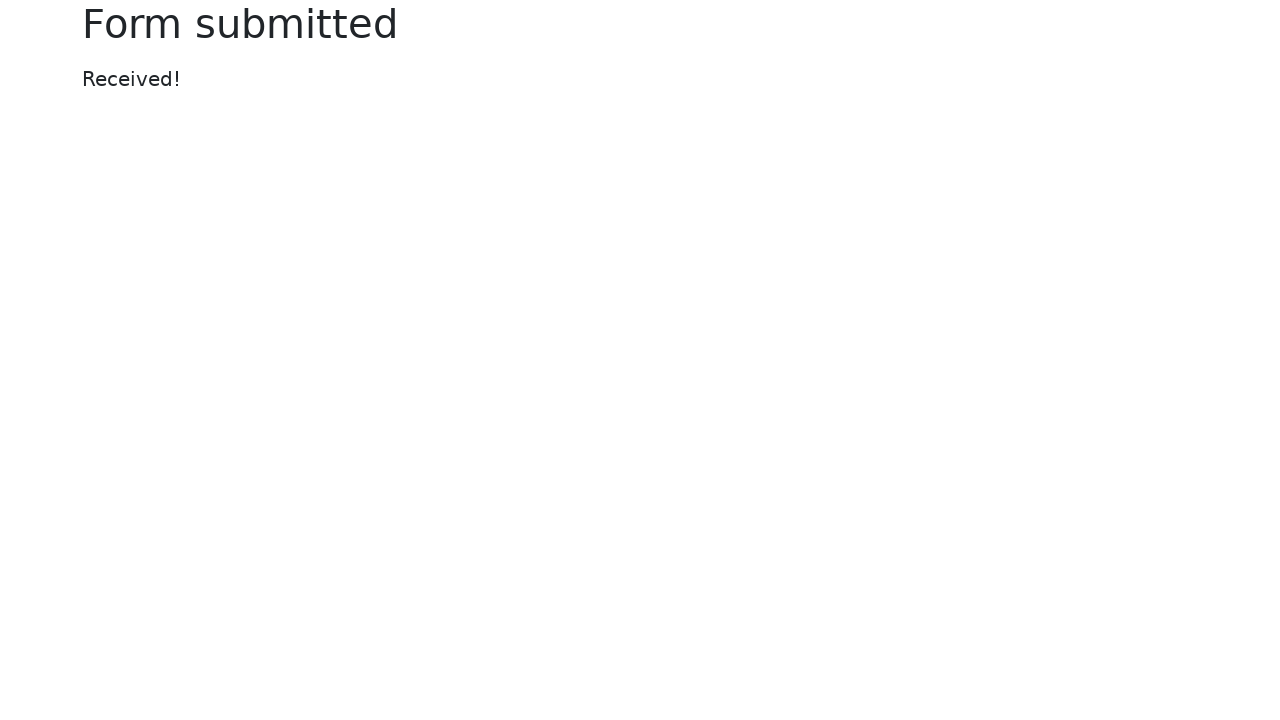

Success message appeared
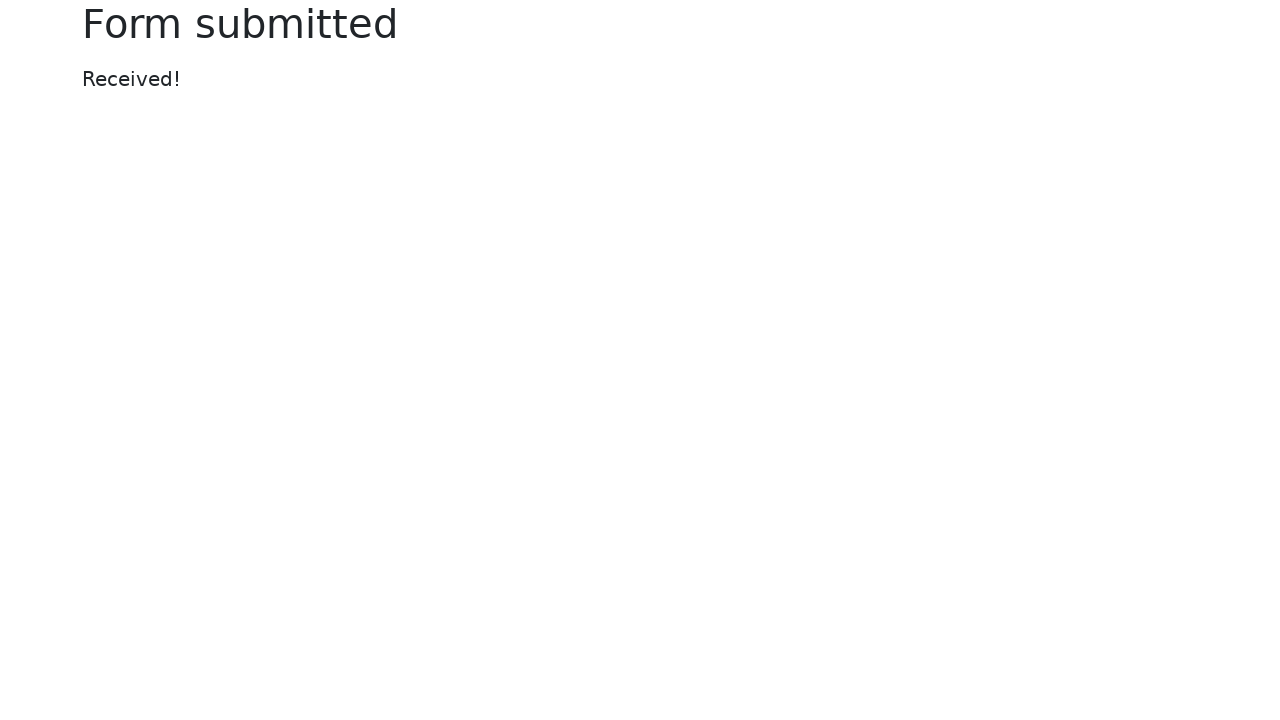

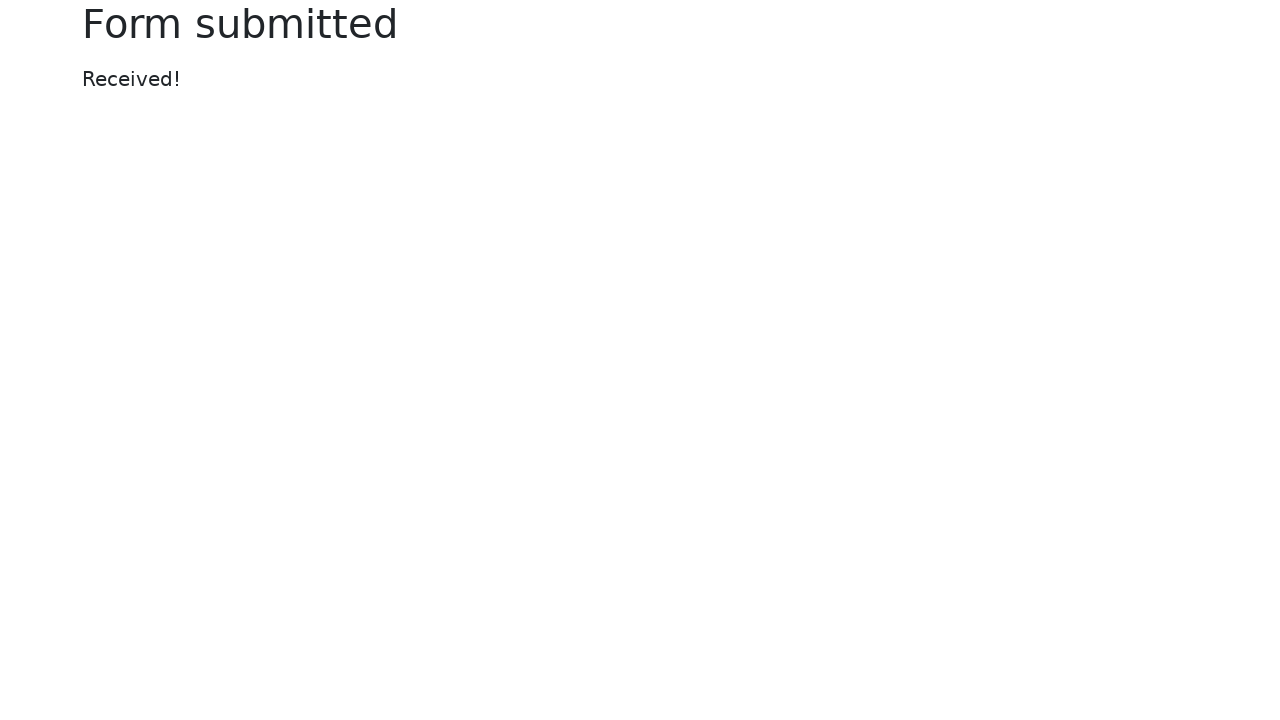